Tests selecting items from multiple custom jQuery UI dropdowns (speed, number, files, salutation) and verifies the selected values are displayed correctly.

Starting URL: https://jqueryui.com/resources/demos/selectmenu/default.html

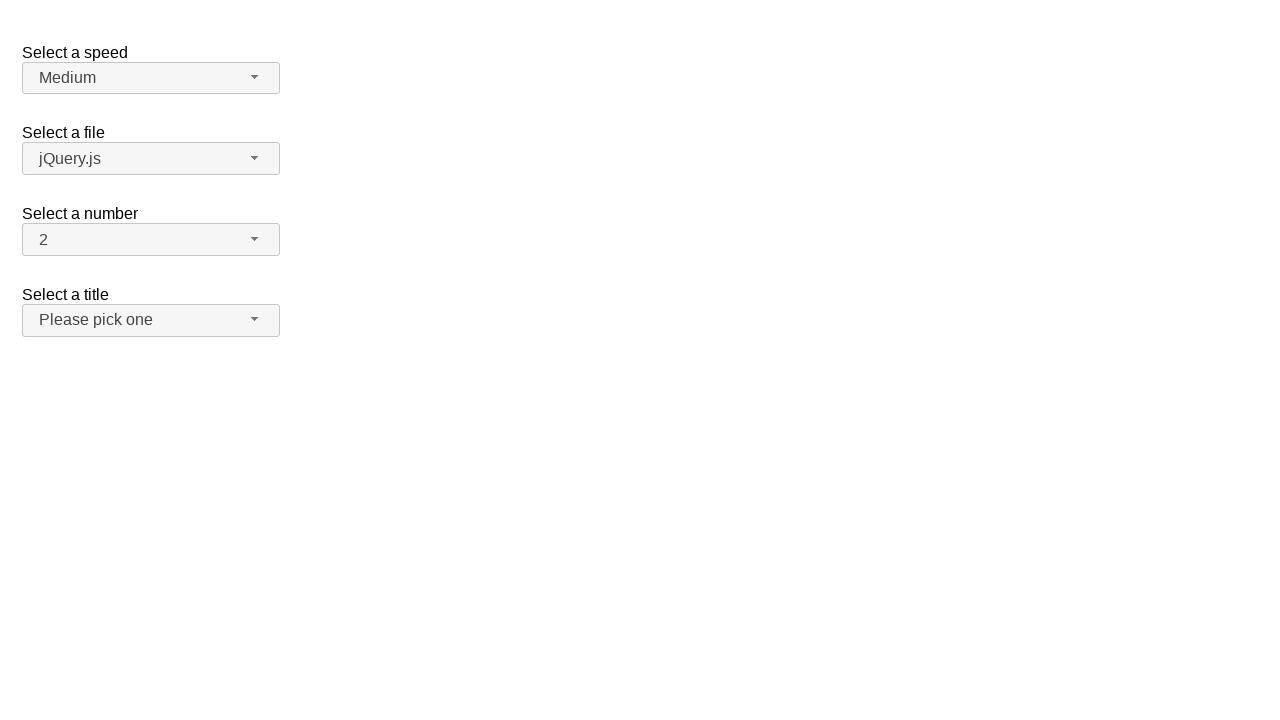

Clicked speed dropdown button at (151, 78) on span#speed-button
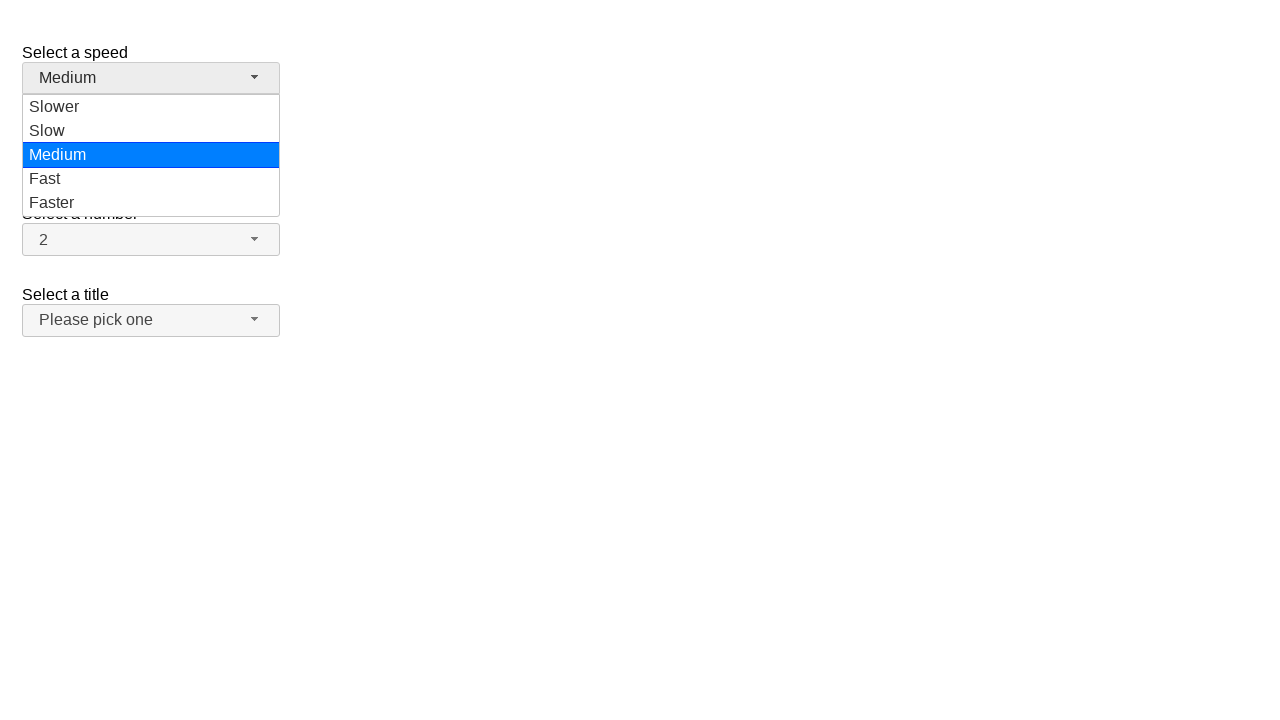

Speed dropdown menu loaded
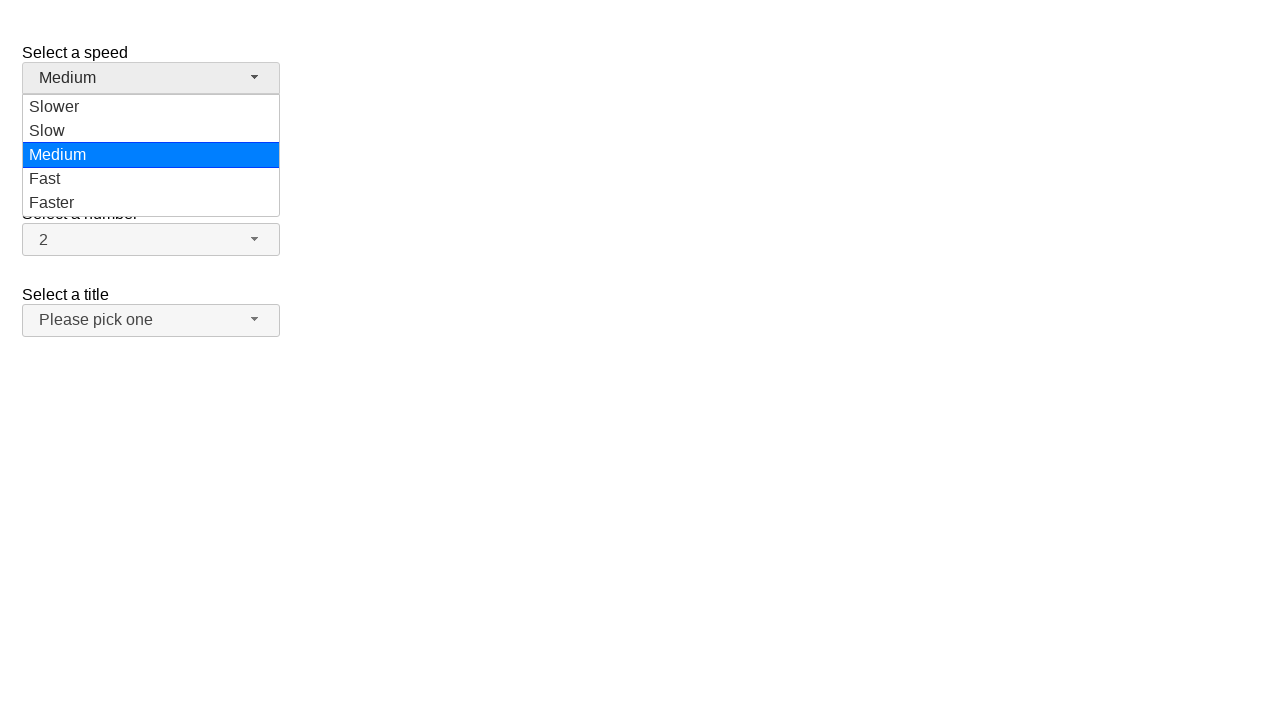

Selected 'Faster' from speed dropdown at (151, 203) on ul#speed-menu div:has-text('Faster')
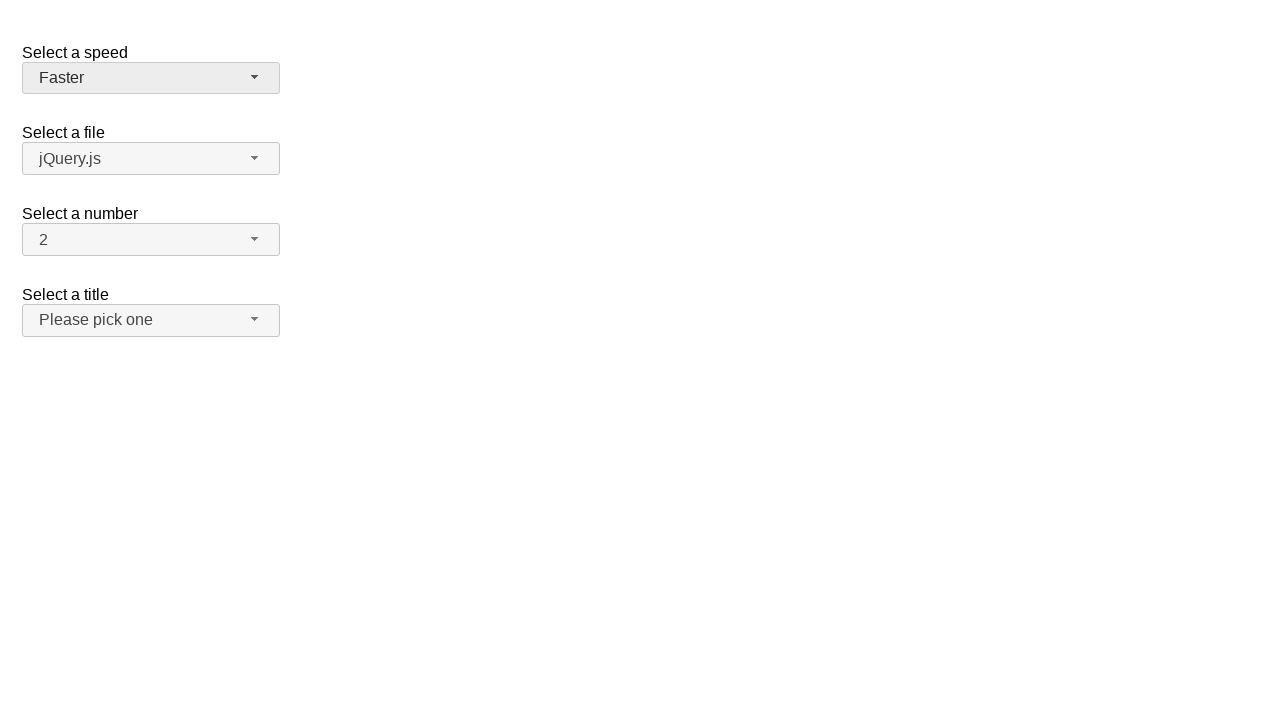

Clicked number dropdown button at (151, 240) on span#number-button
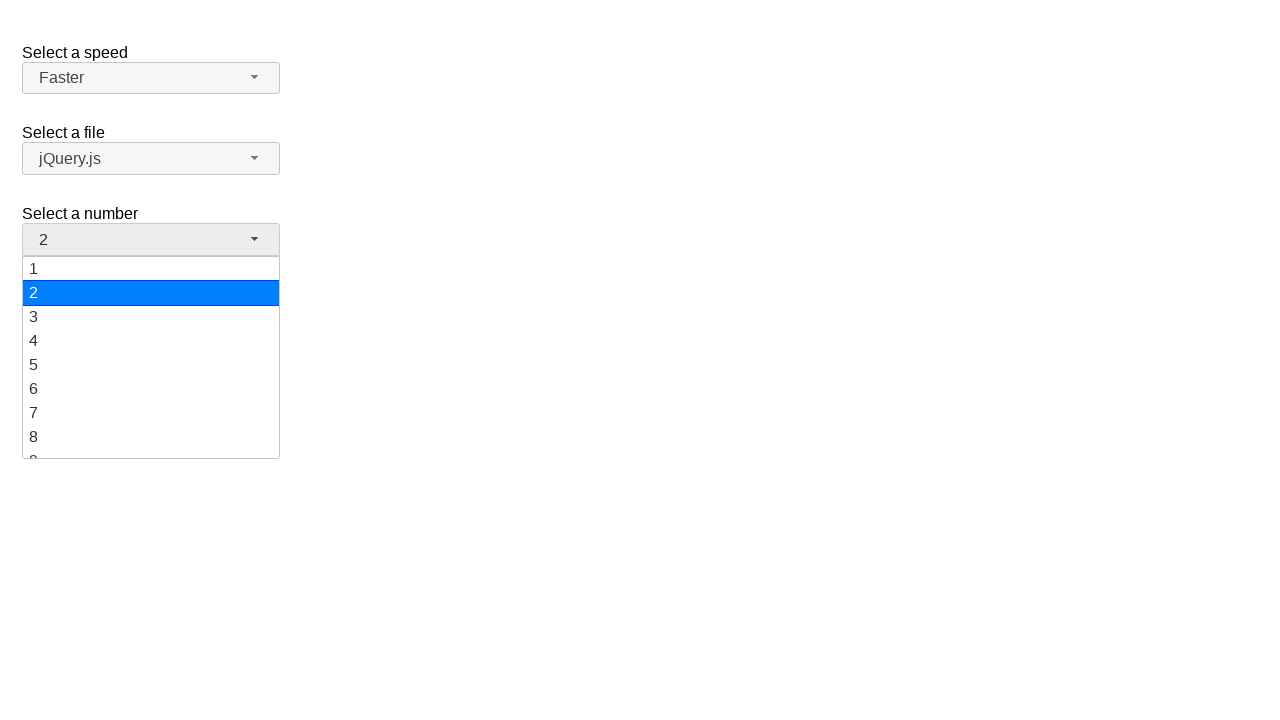

Number dropdown menu loaded
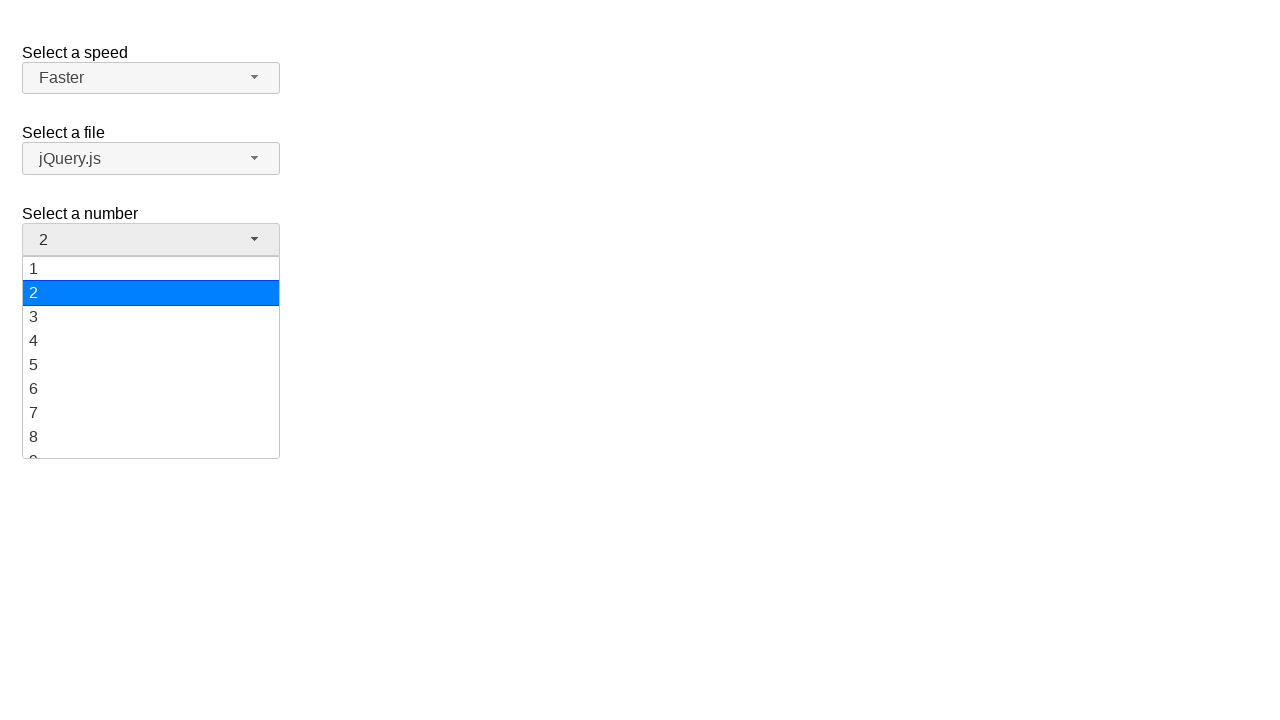

Selected '8' from number dropdown at (151, 437) on ul#number-menu div:has-text('8')
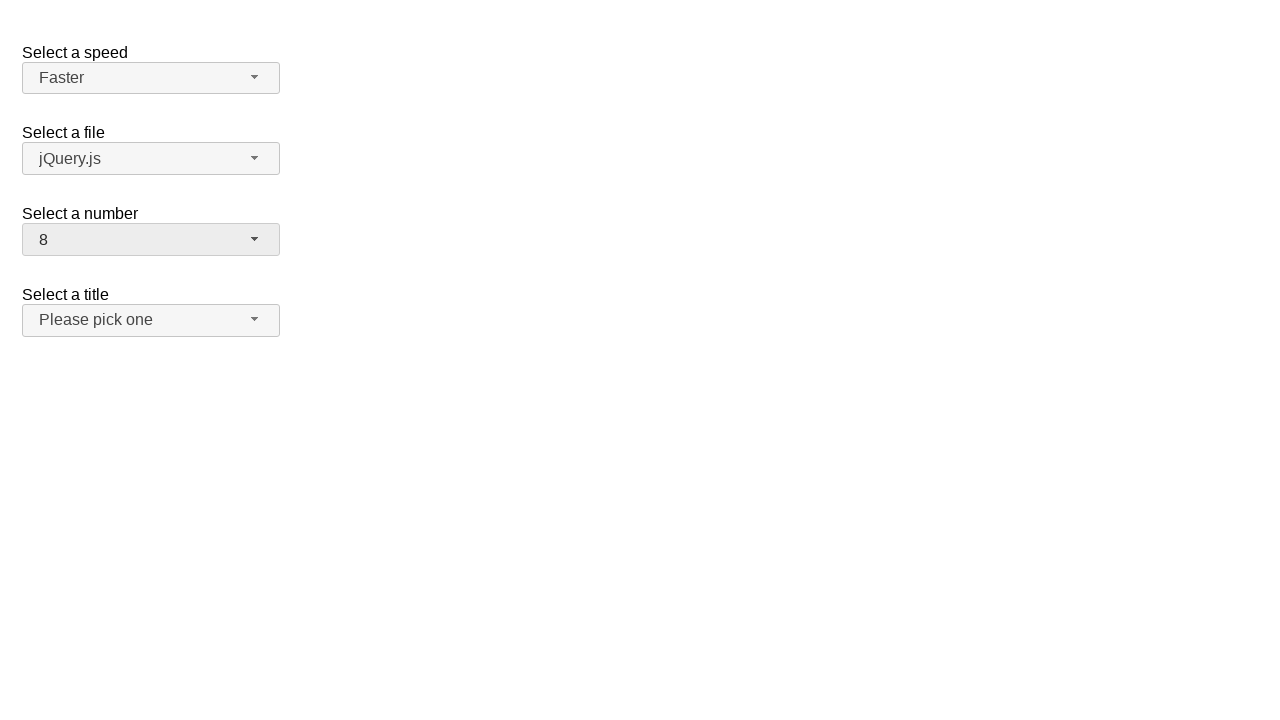

Clicked files dropdown button at (151, 159) on span#files-button
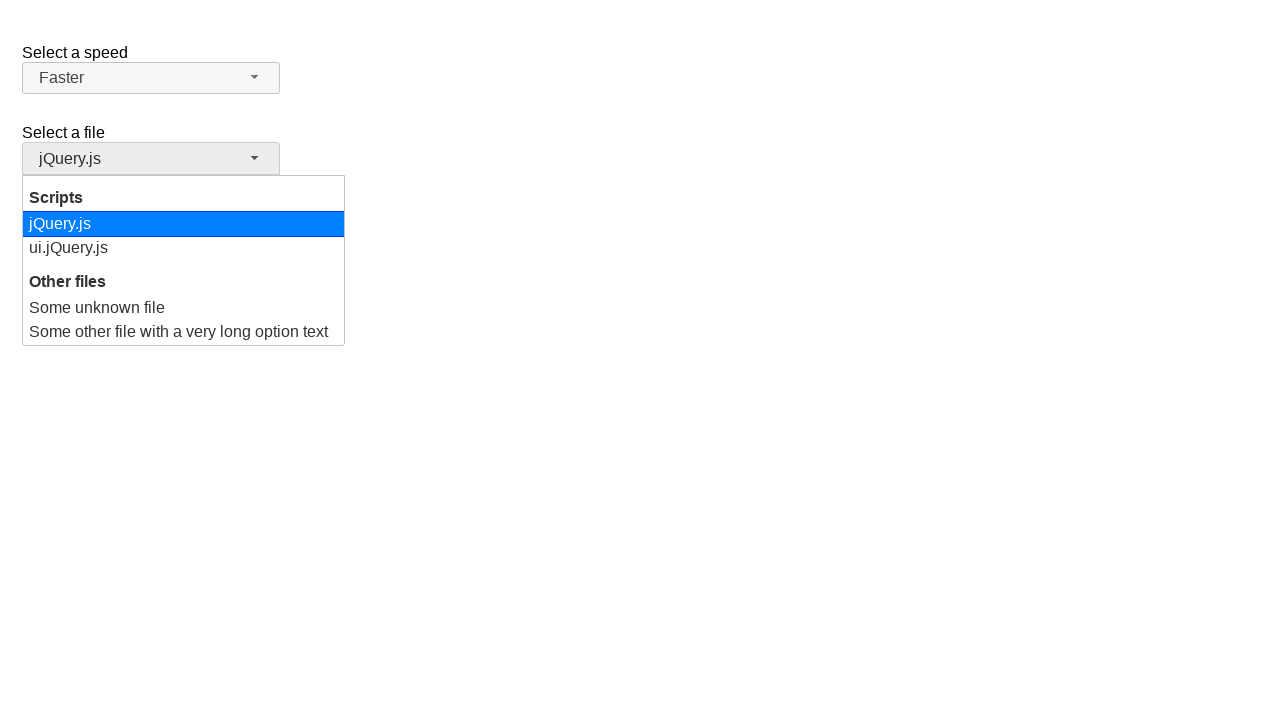

Files dropdown menu loaded
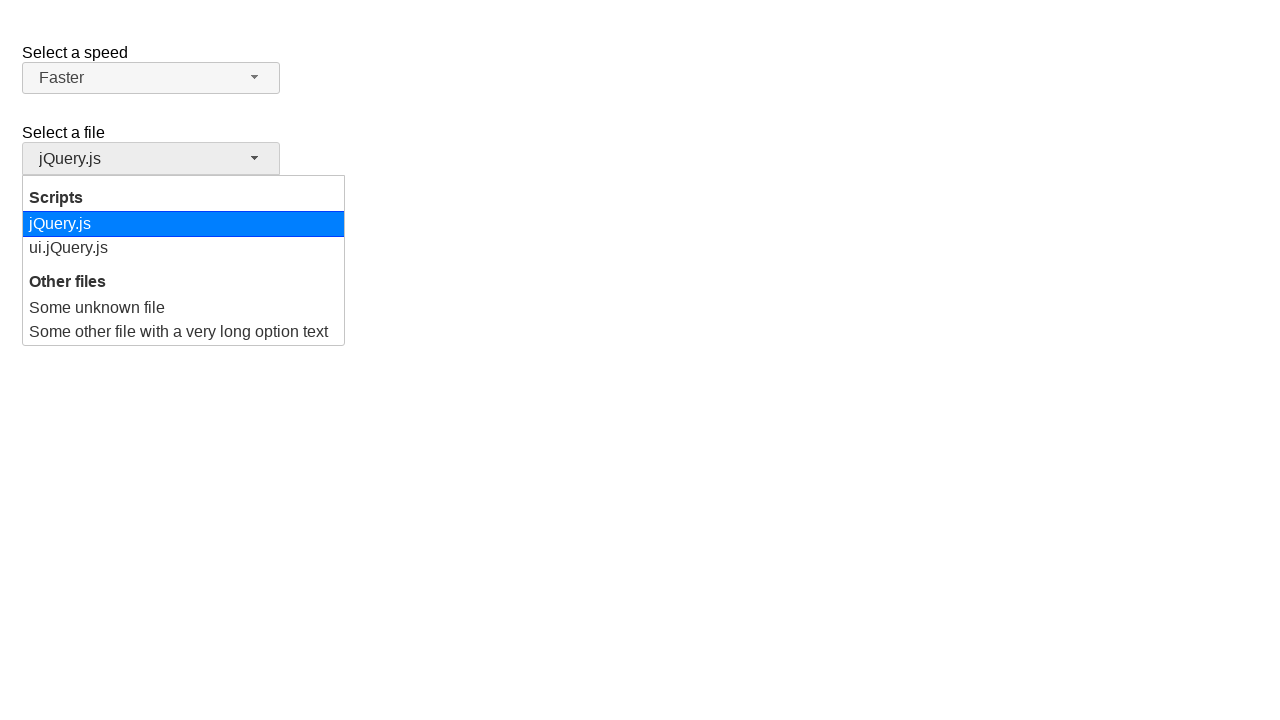

Selected 'ui.jQuery.js' from files dropdown at (184, 248) on ul#files-menu div:has-text('ui.jQuery.js')
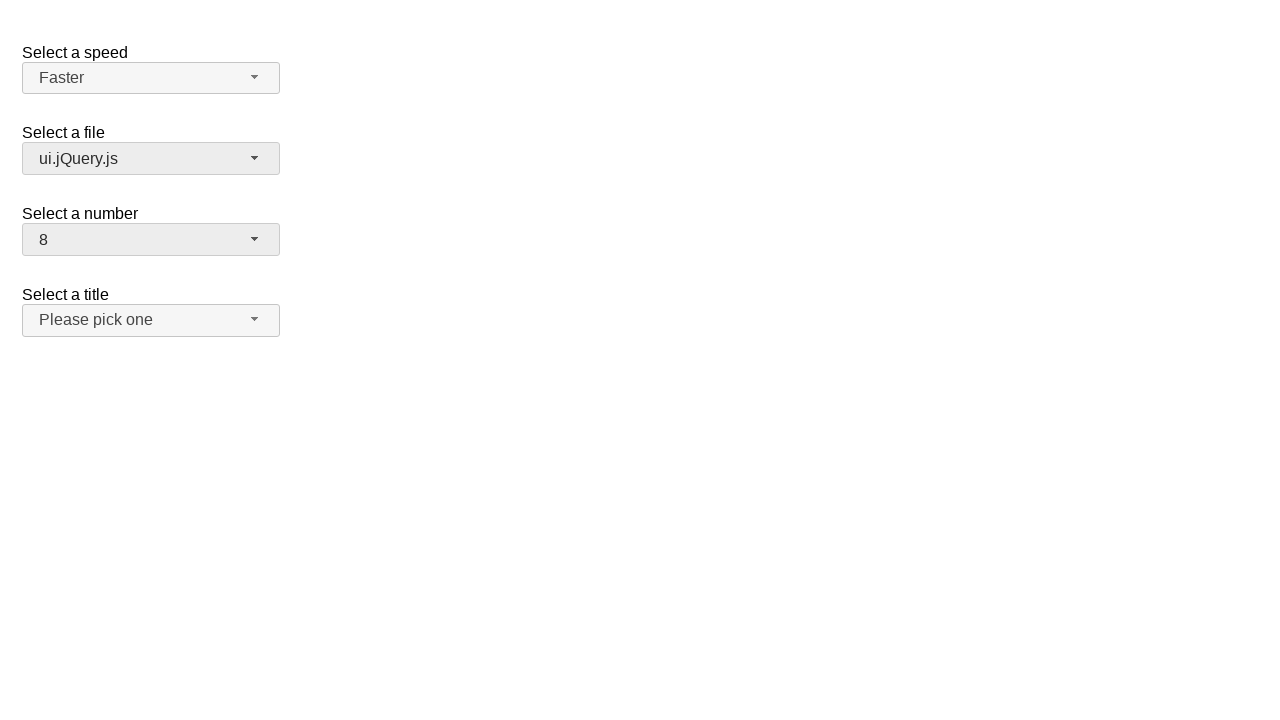

Clicked salutation dropdown button at (151, 320) on span#salutation-button
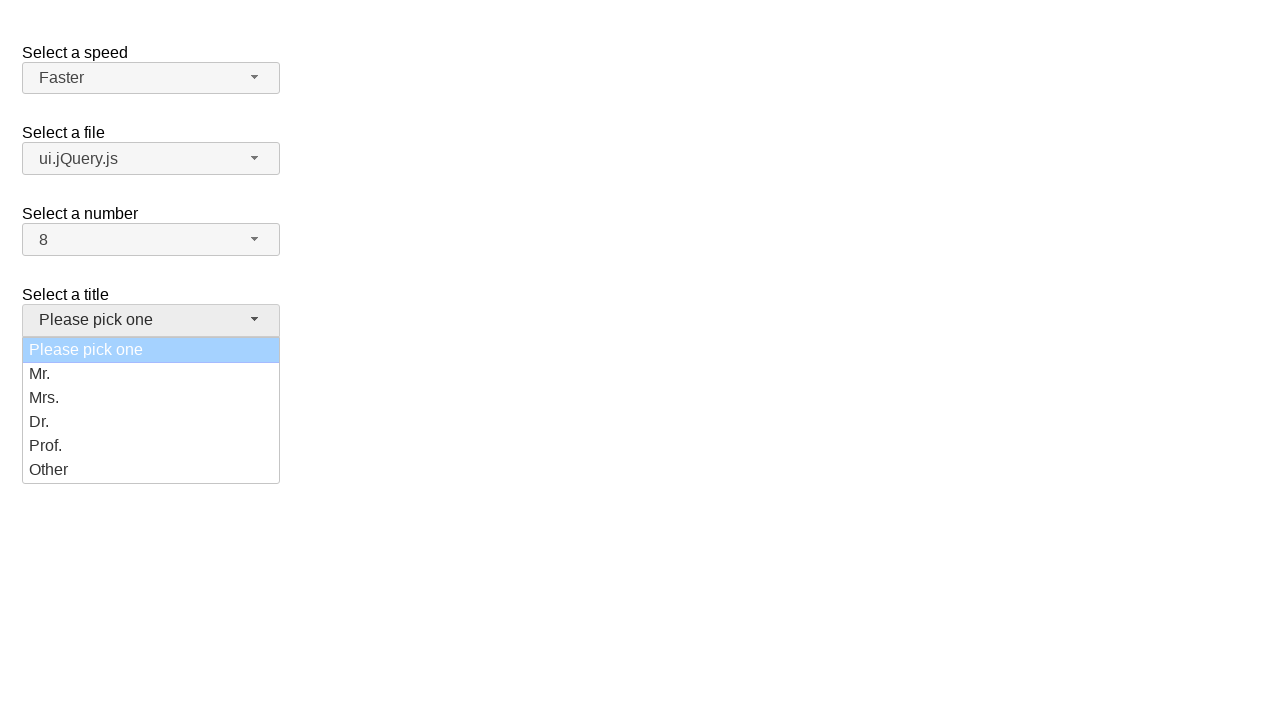

Salutation dropdown menu loaded
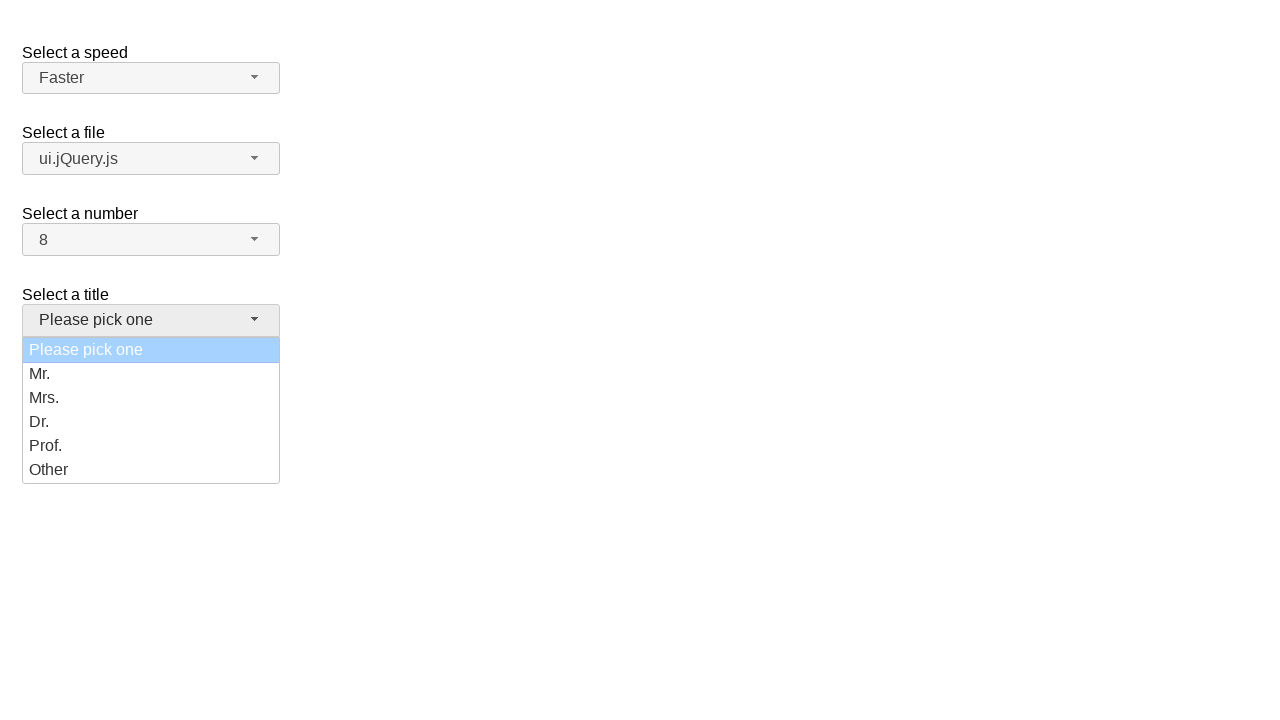

Selected 'Mr.' from salutation dropdown at (151, 374) on ul#salutation-menu div:has-text('Mr.')
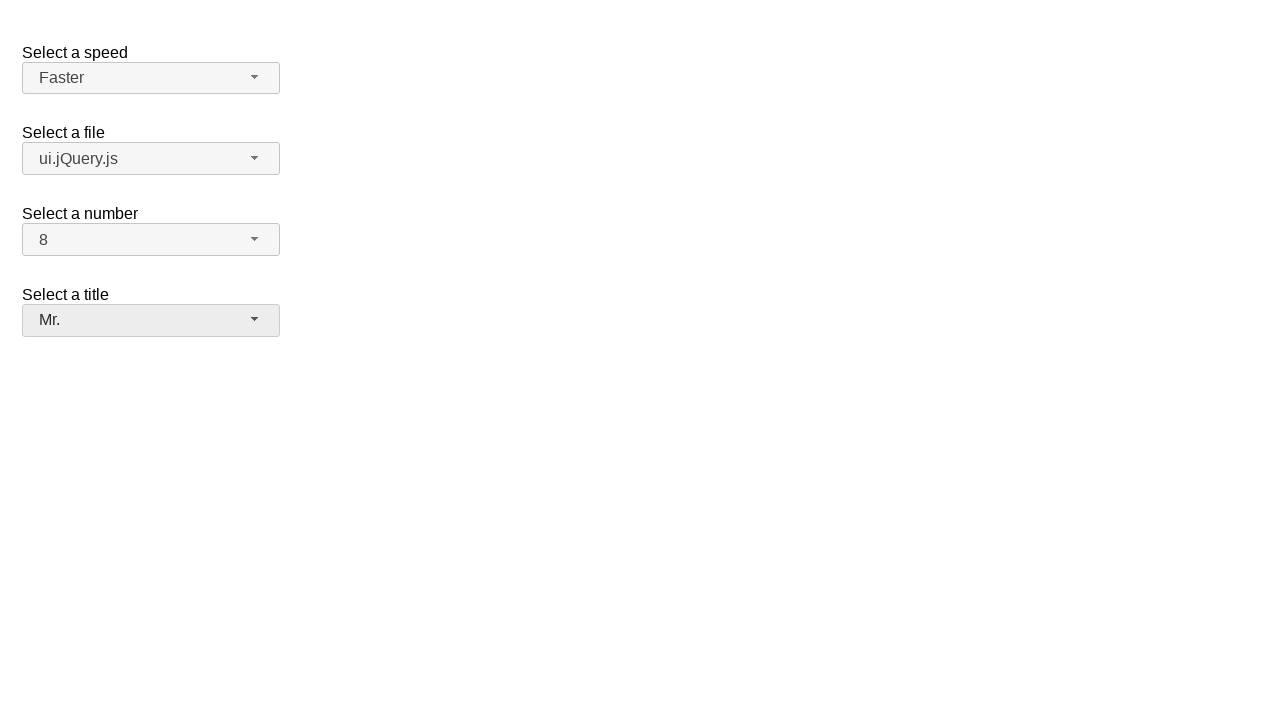

Verified 'Faster' is displayed in speed dropdown
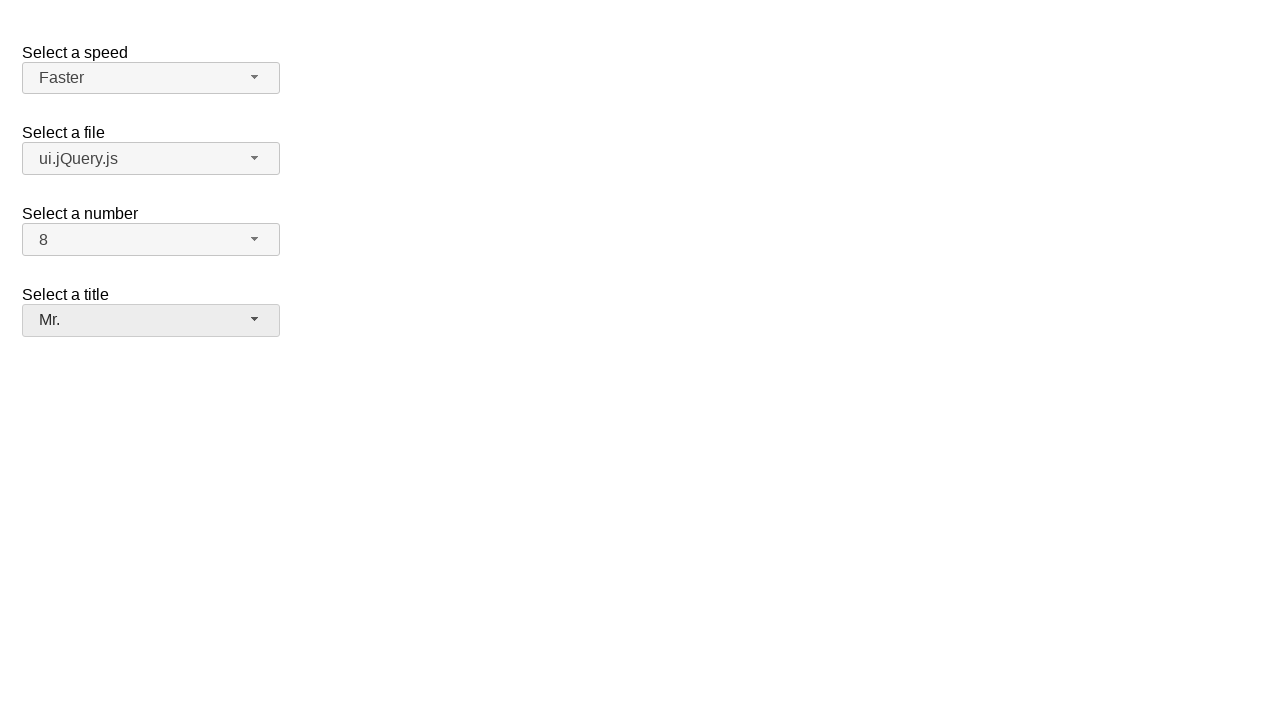

Verified '8' is displayed in number dropdown
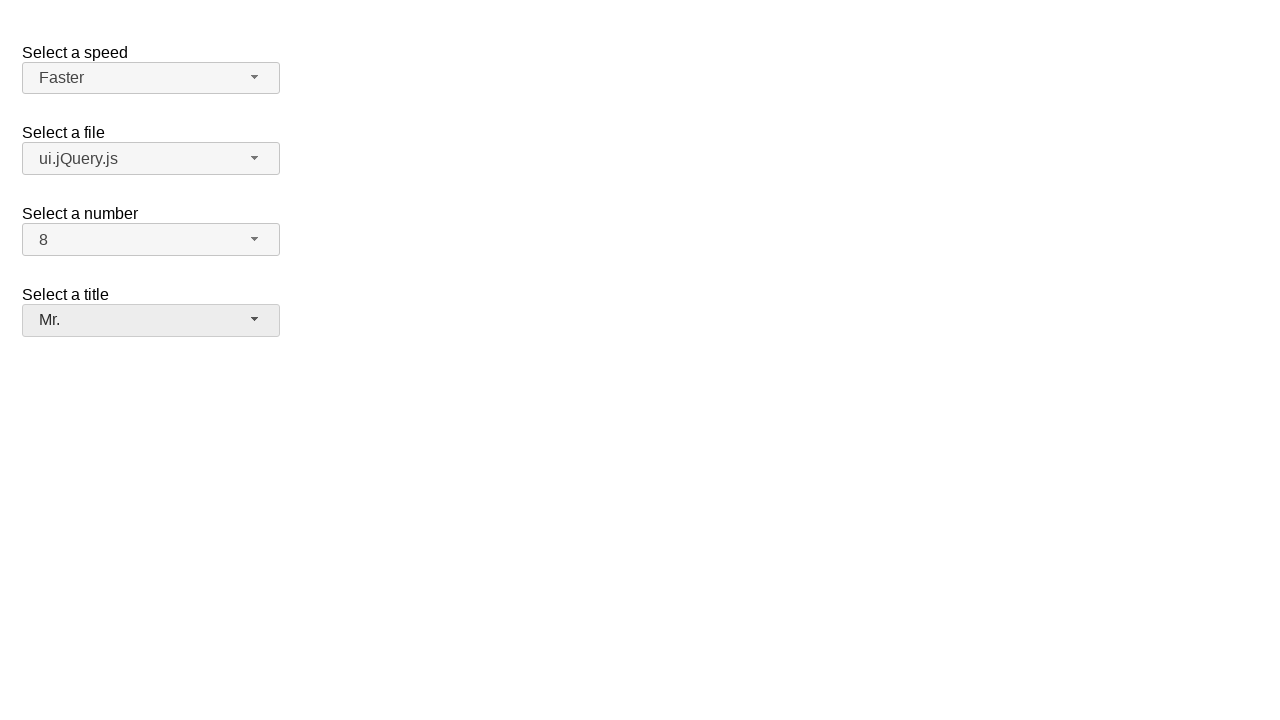

Verified 'ui.jQuery.js' is displayed in files dropdown
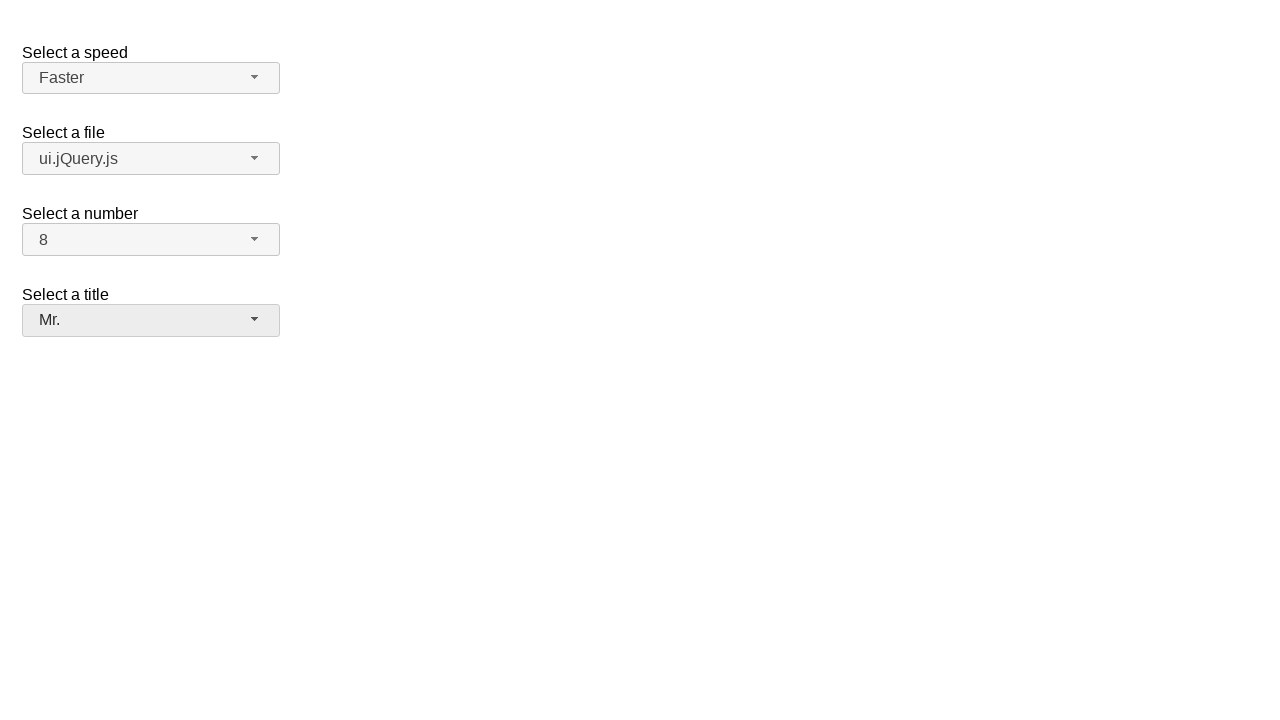

Verified 'Mr.' is displayed in salutation dropdown
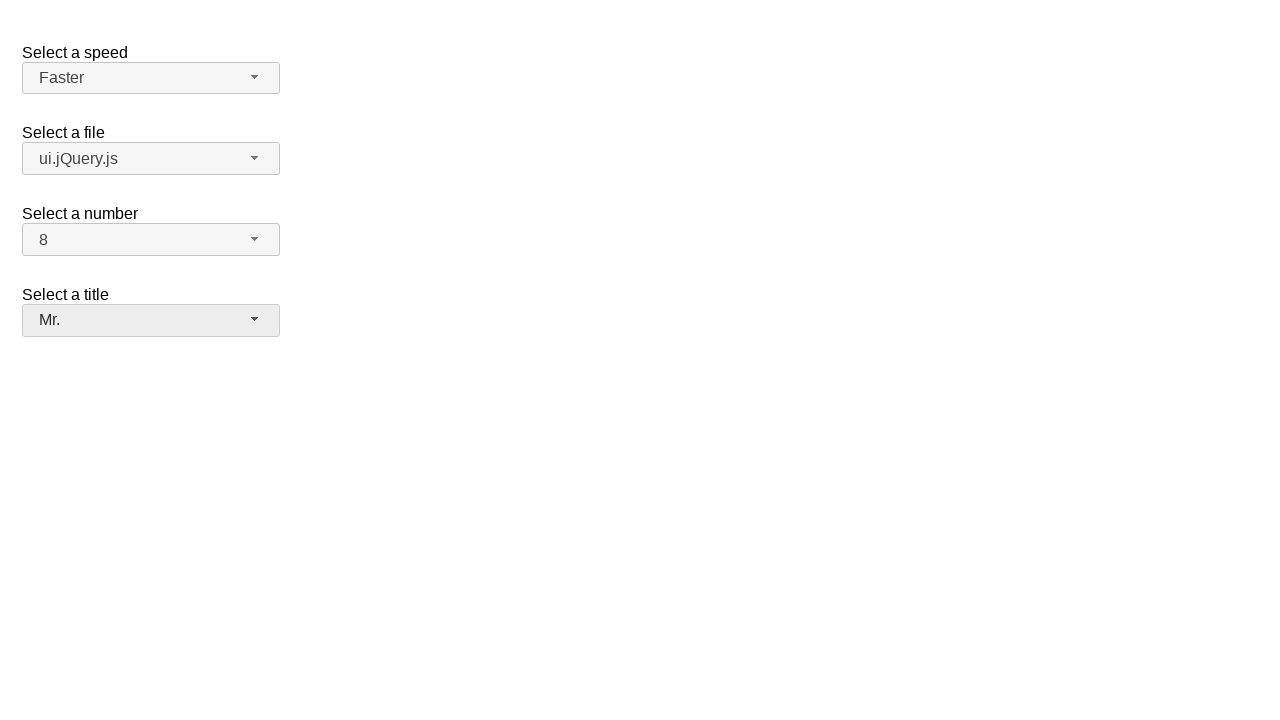

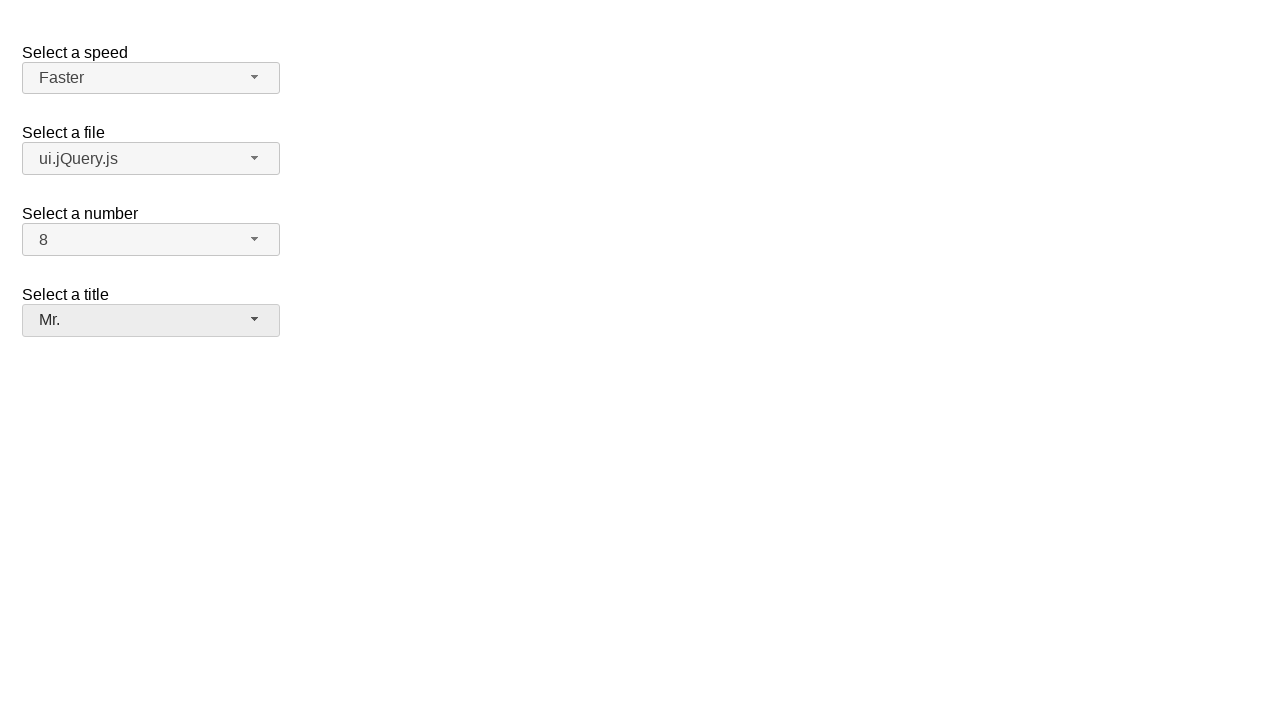